Clicks checkout button and verifies navigation to checkout form page

Starting URL: https://webshop-agil-testautomatiserare.netlify.app/

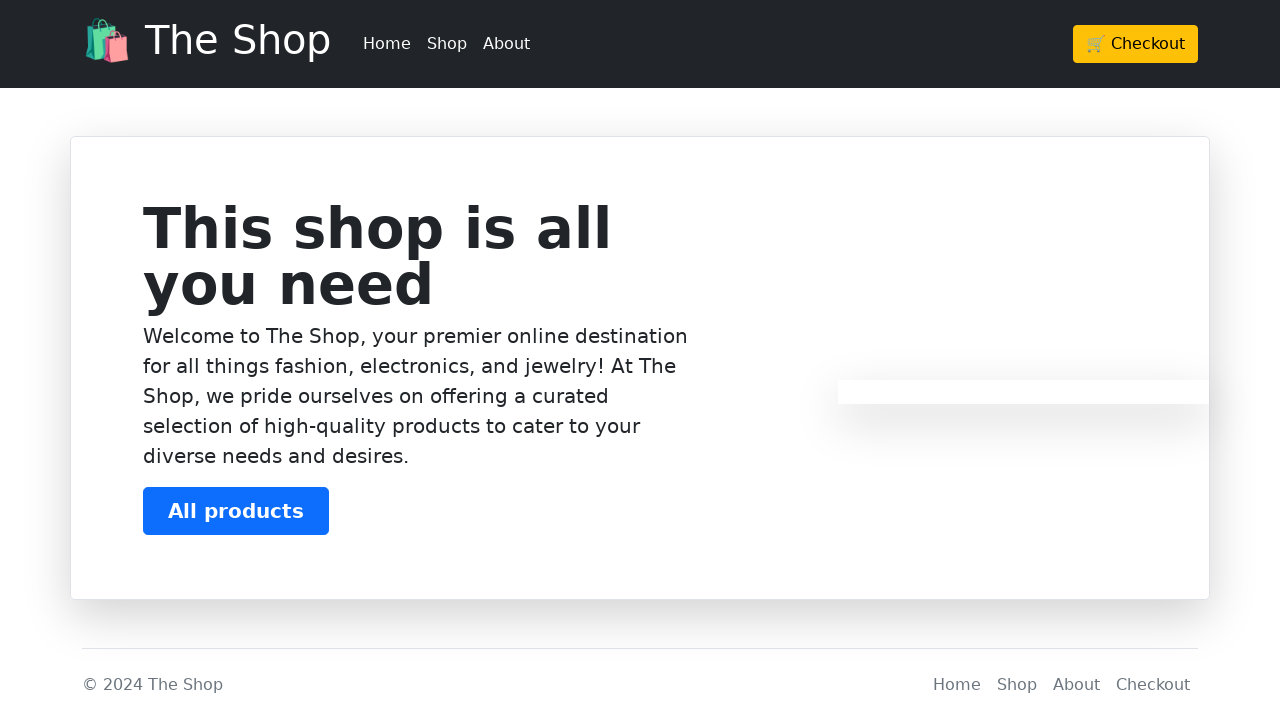

Clicked checkout button at (1136, 44) on .btn-warning
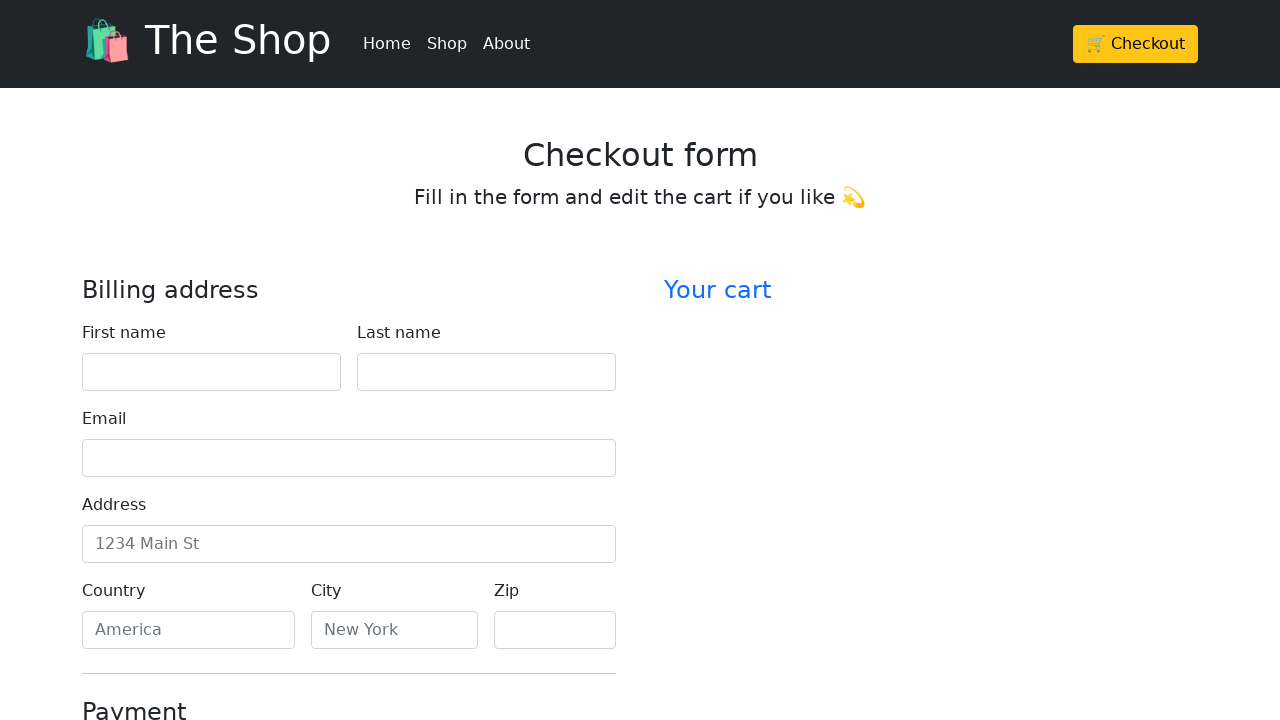

Located checkout form heading element
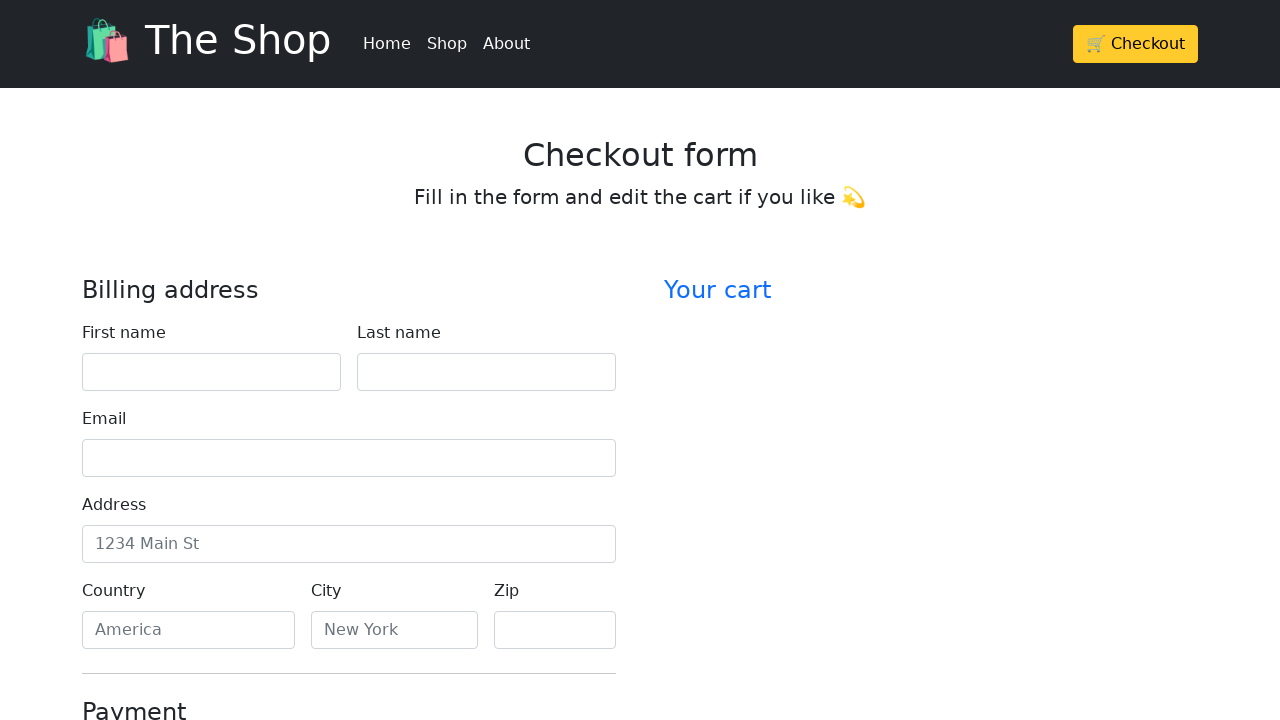

Verified checkout form heading text matches 'Checkout form'
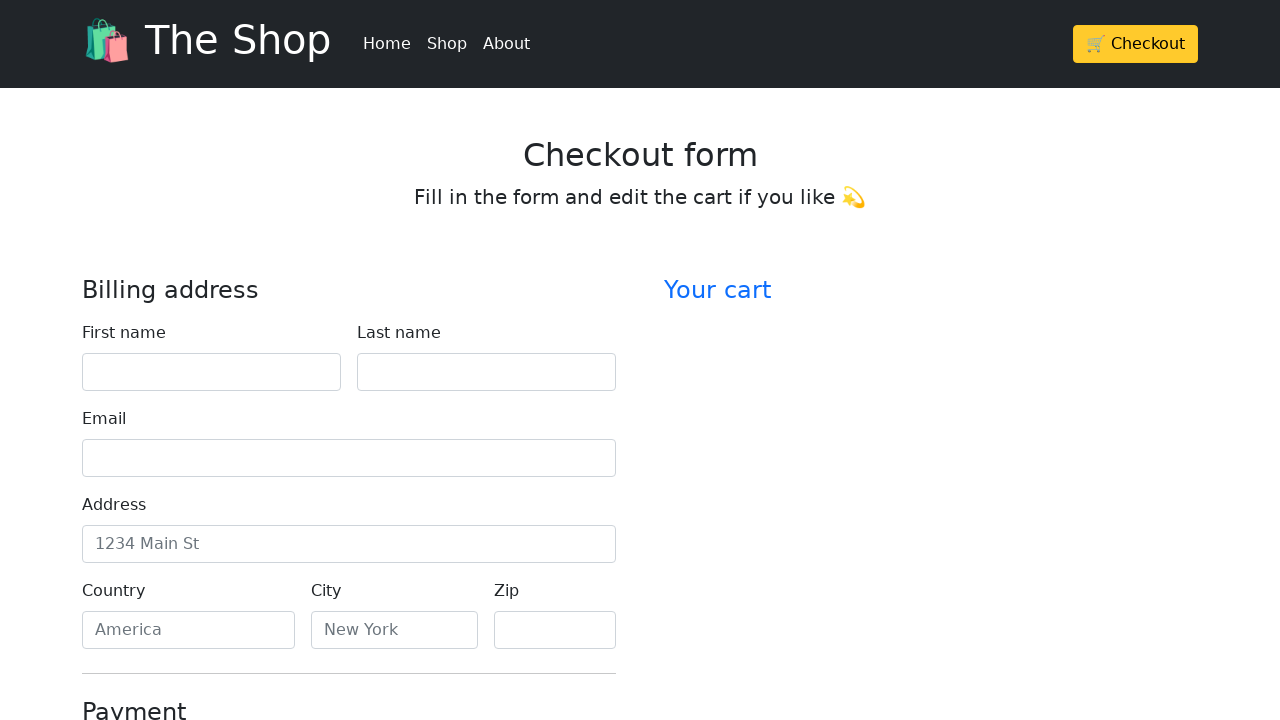

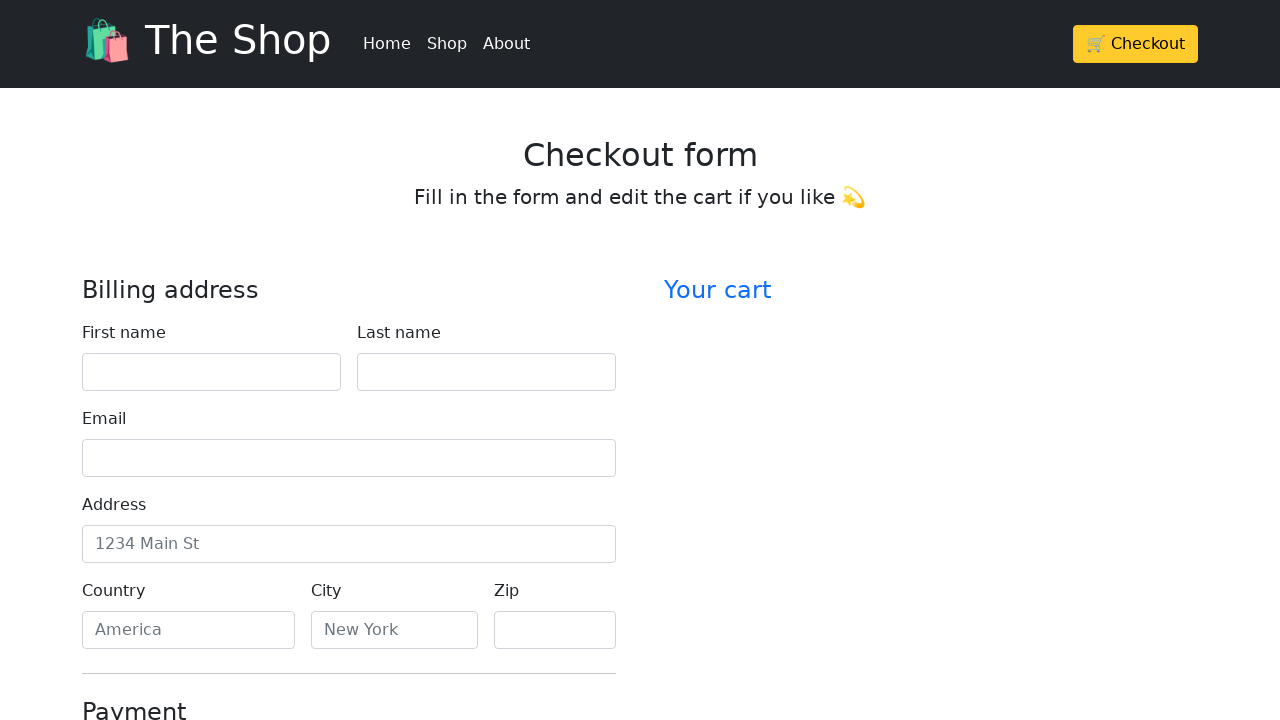